Waits for a house rental price to drop to $100, books it, and solves a mathematical captcha to complete the booking

Starting URL: http://suninjuly.github.io/explicit_wait2.html

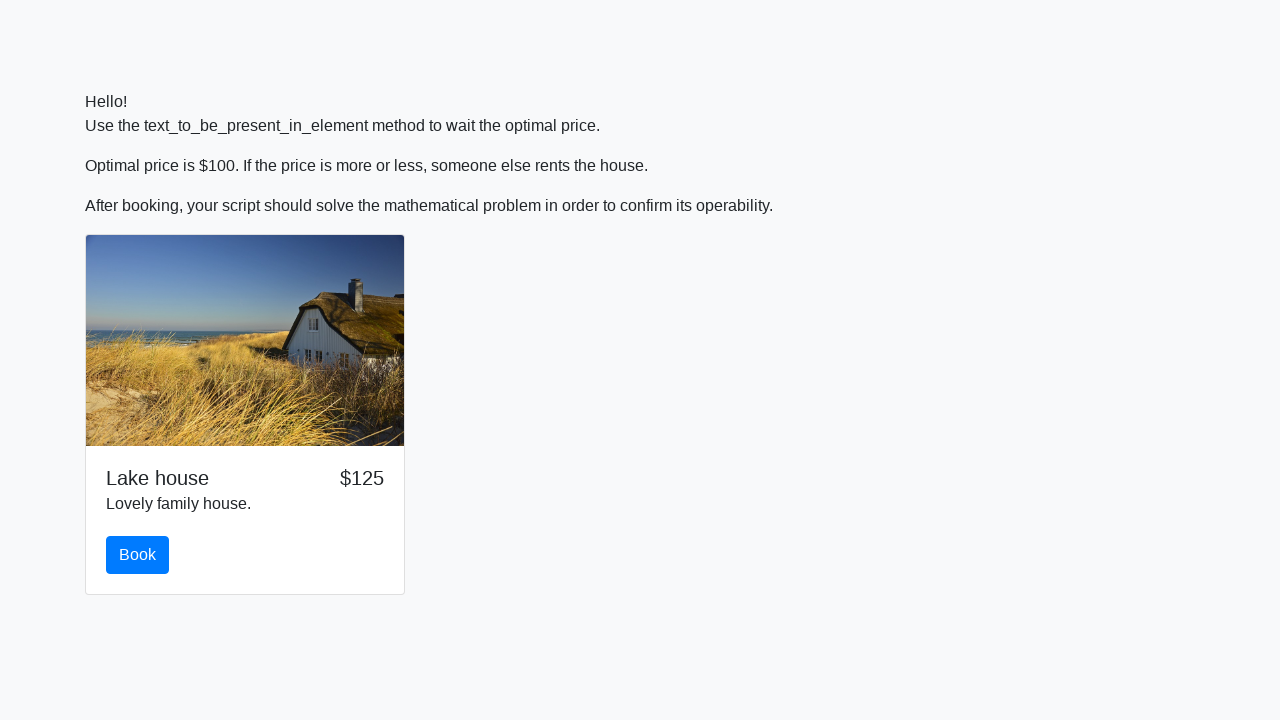

Waited for house rental price to drop to $100
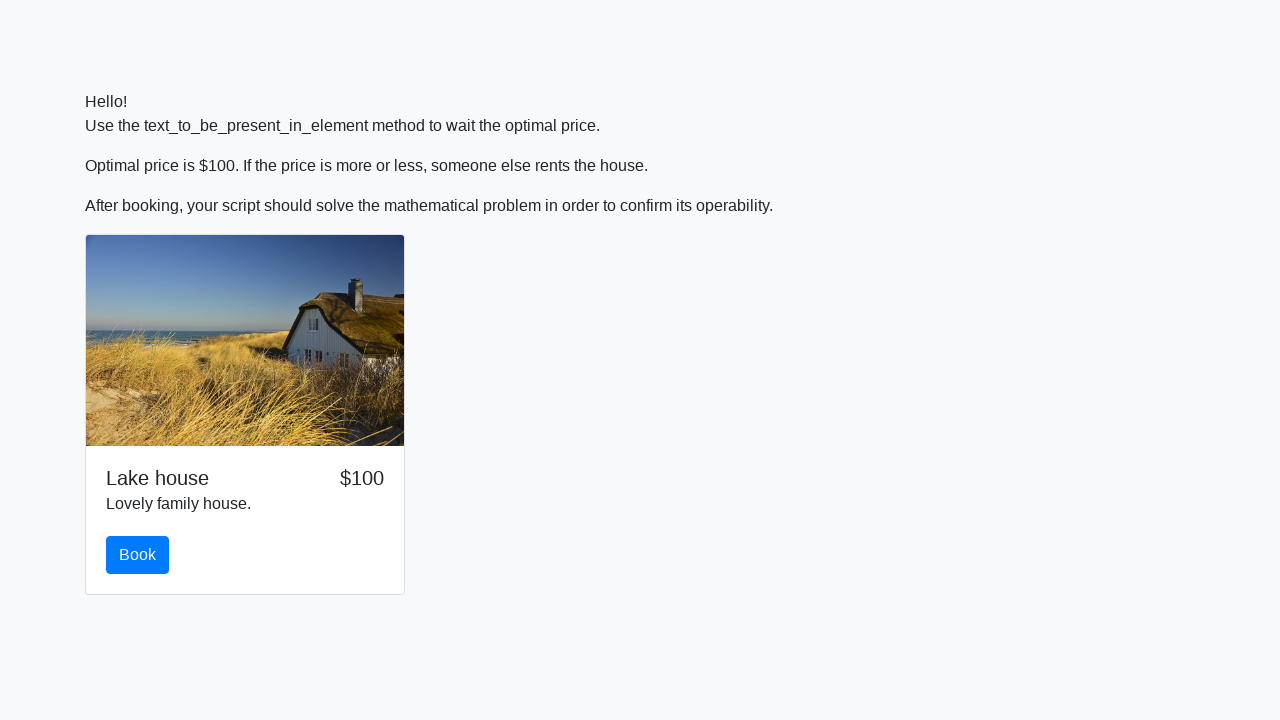

Clicked the Book button to initiate booking at (138, 555) on #book
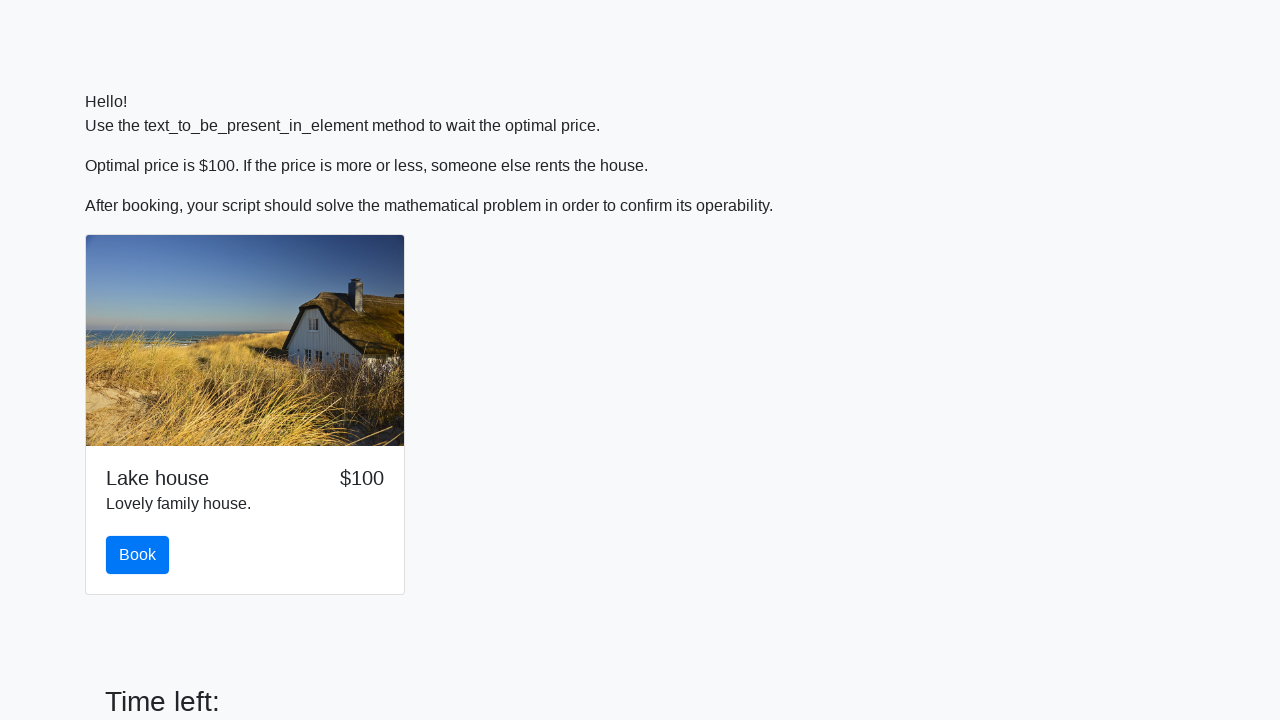

Retrieved the value for mathematical calculation
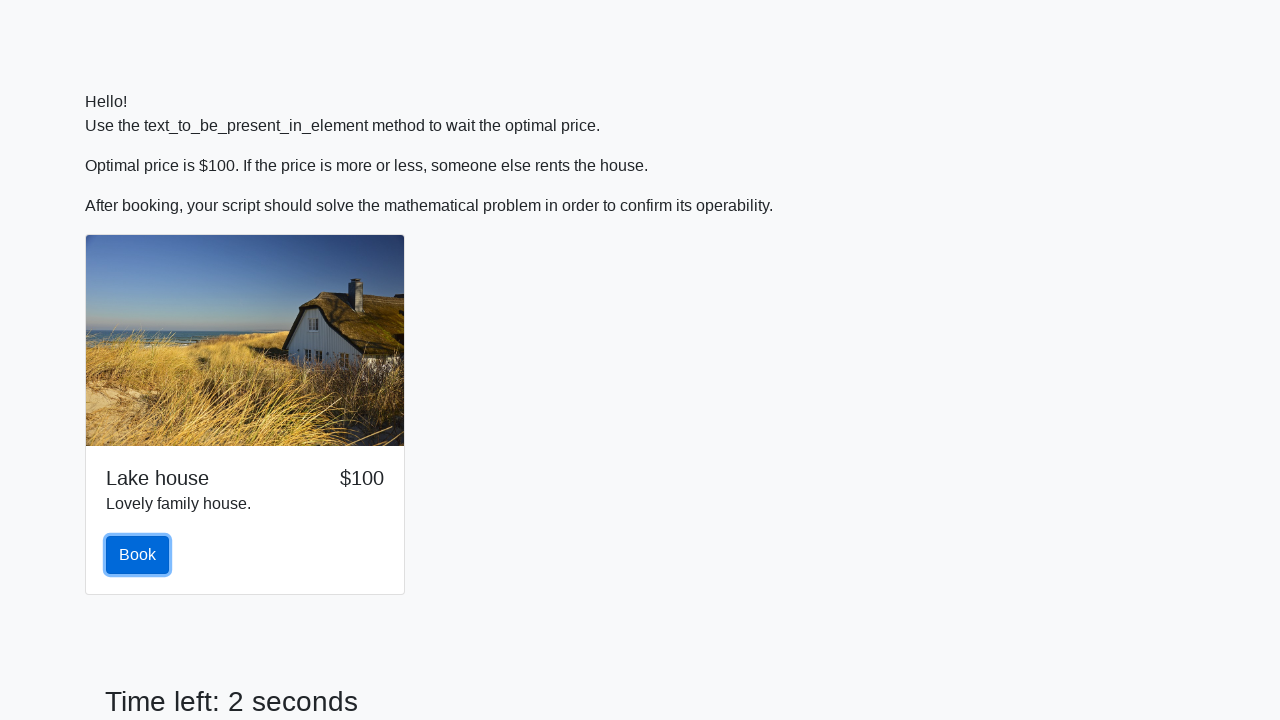

Converted value to integer
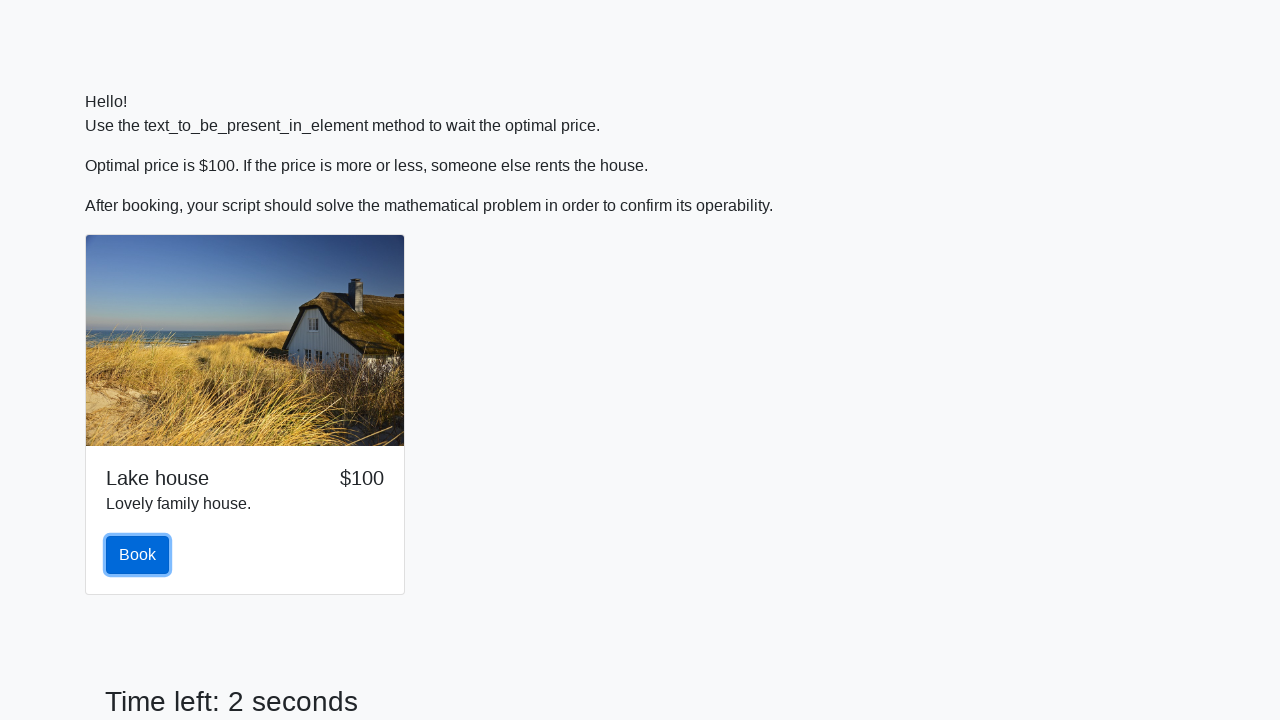

Calculated mathematical captcha answer: ln(abs(12*sin(x)))
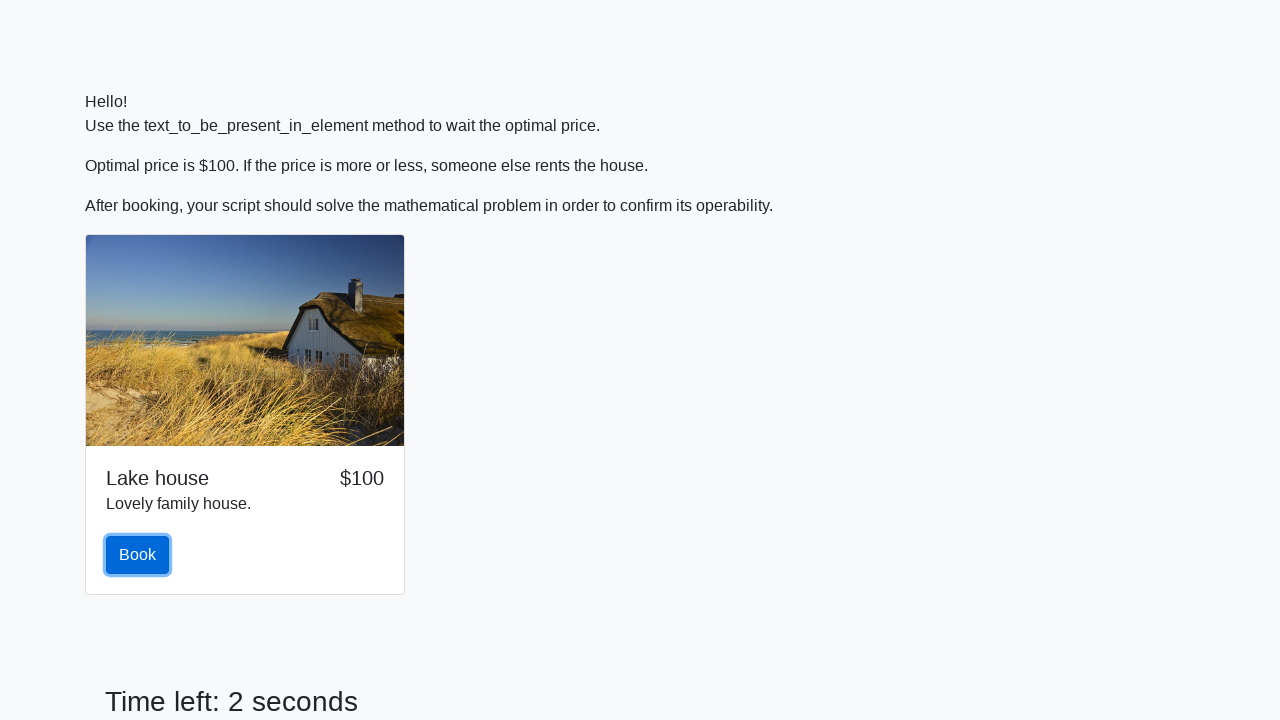

Filled in the captcha answer field on #answer
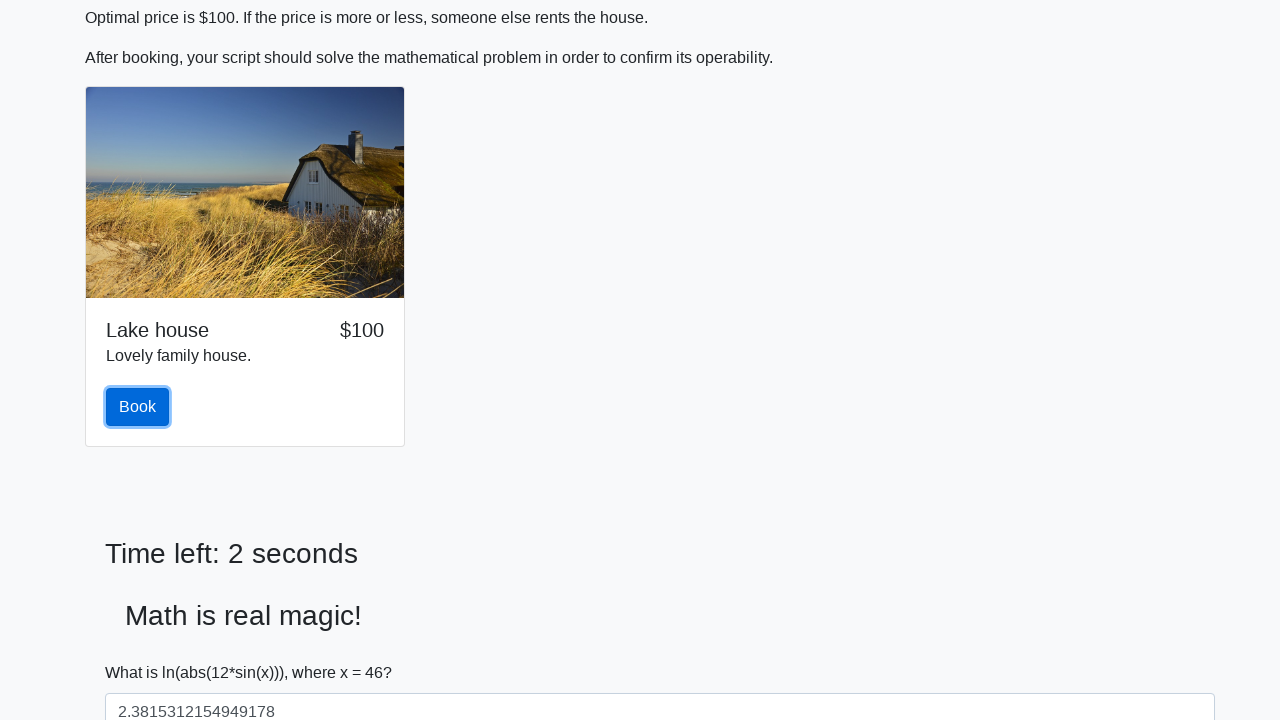

Clicked the solve button to submit the captcha answer at (143, 651) on #solve
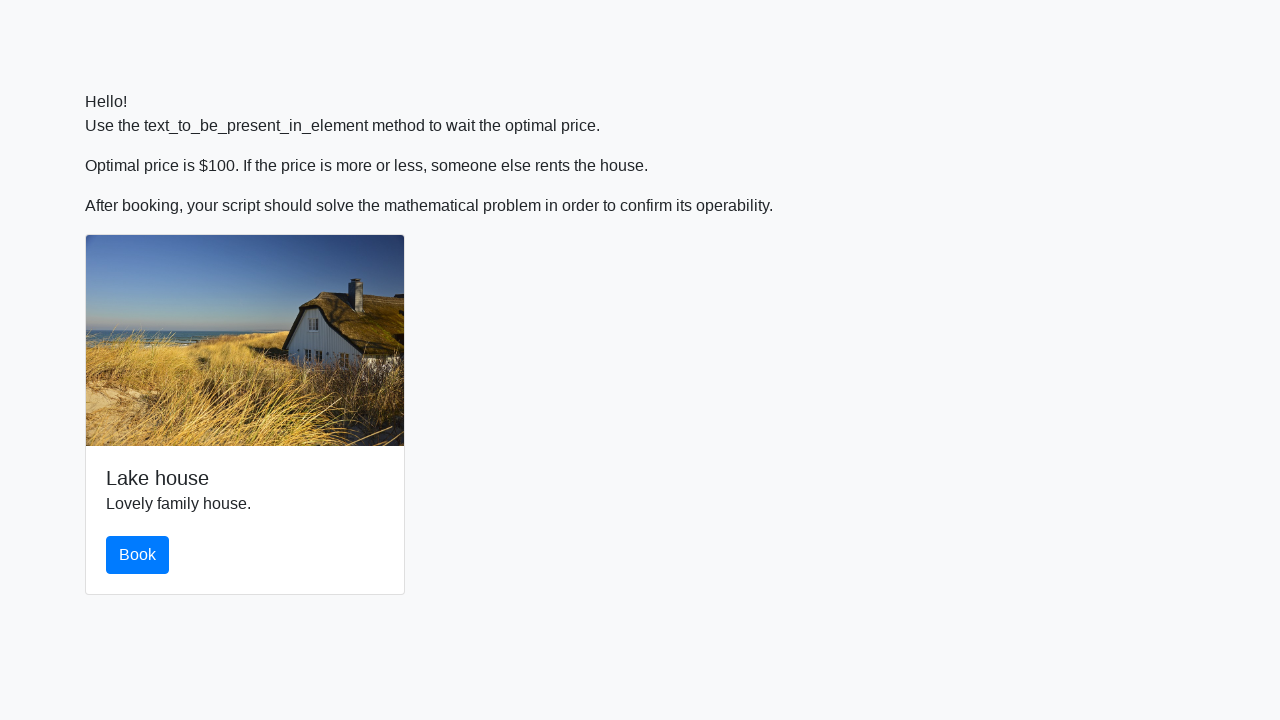

Waited 2 seconds to see the booking completion result
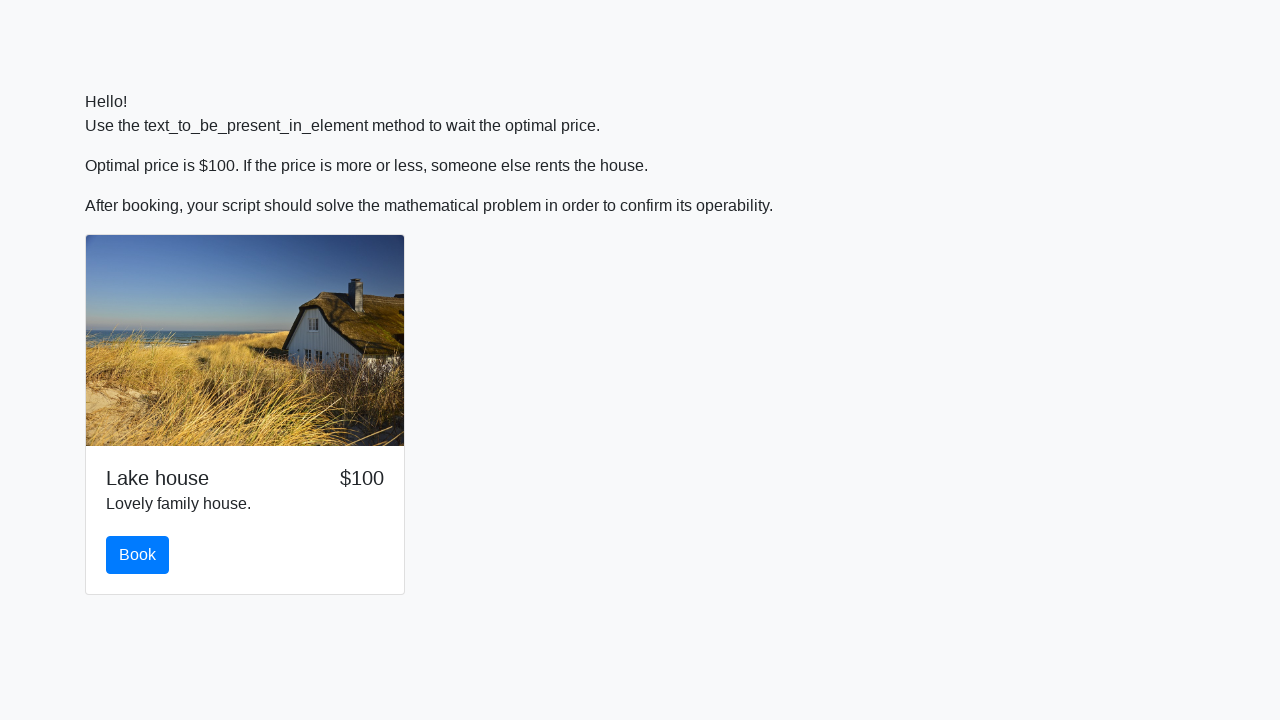

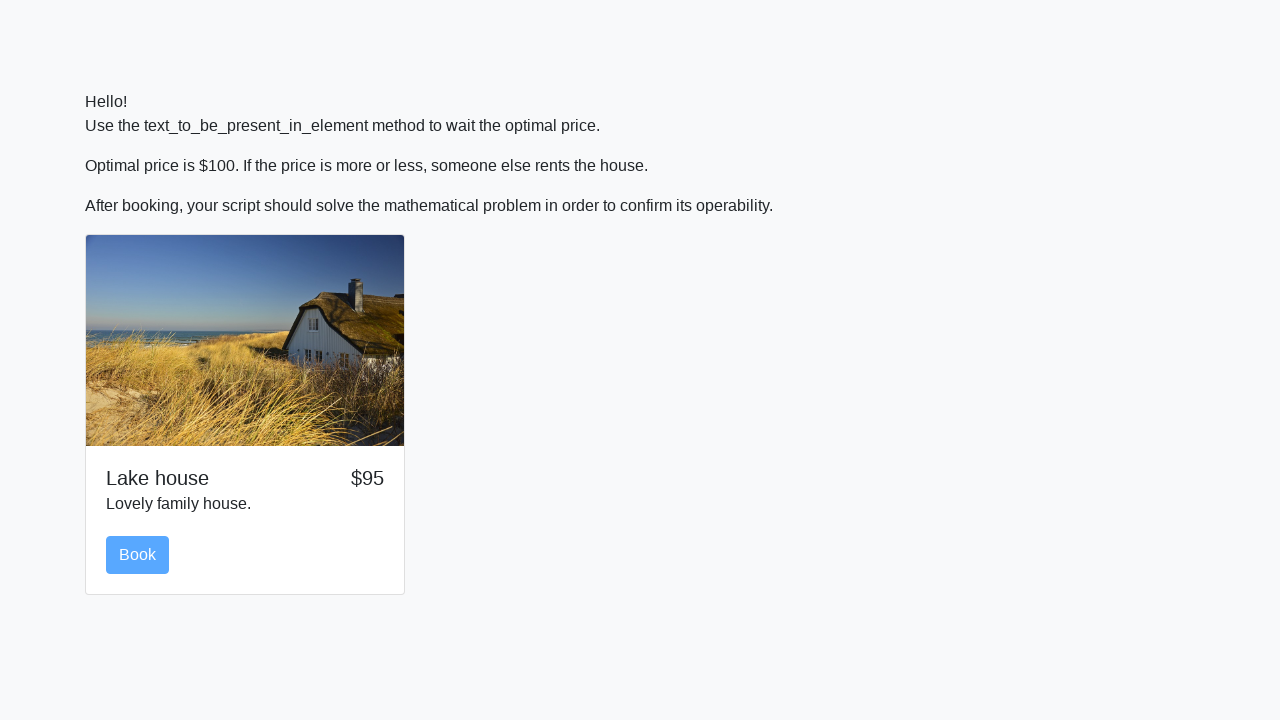